Tests adding a new record to a web table by filling out a form with personal information including name, email, age, salary, and department

Starting URL: https://demoqa.com/webtables

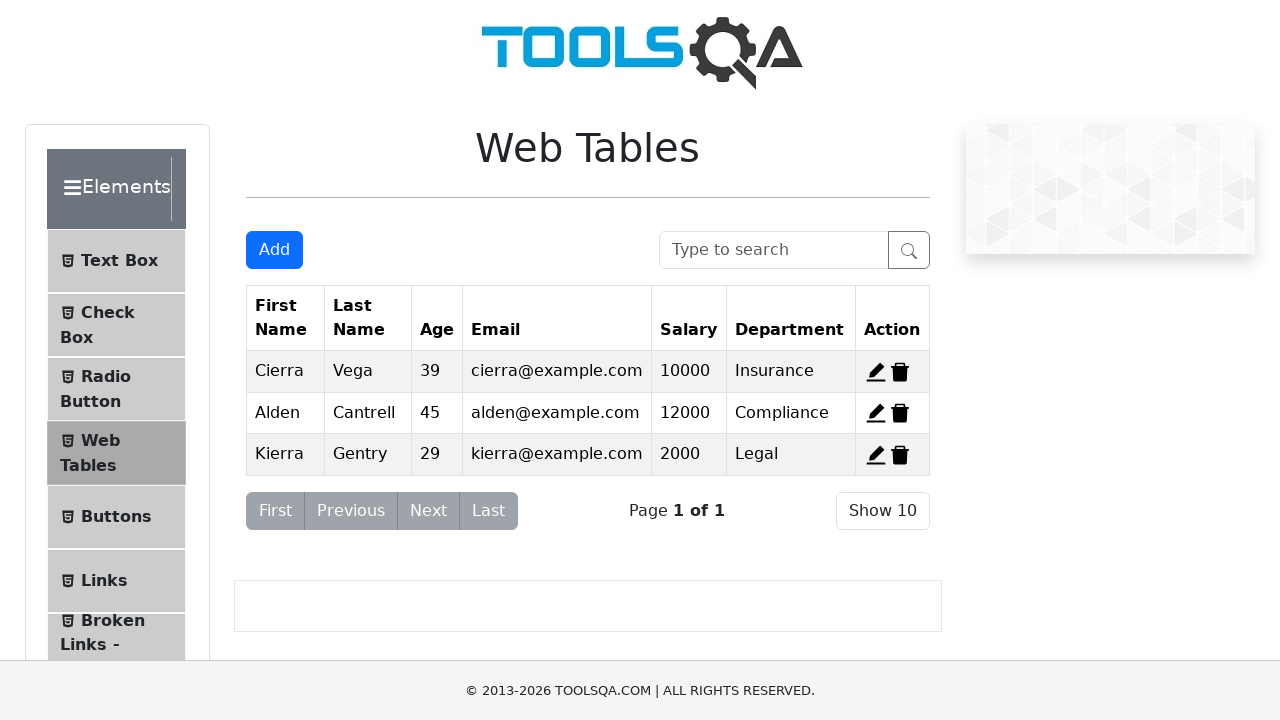

Clicked Add button to open new record form at (274, 250) on #addNewRecordButton
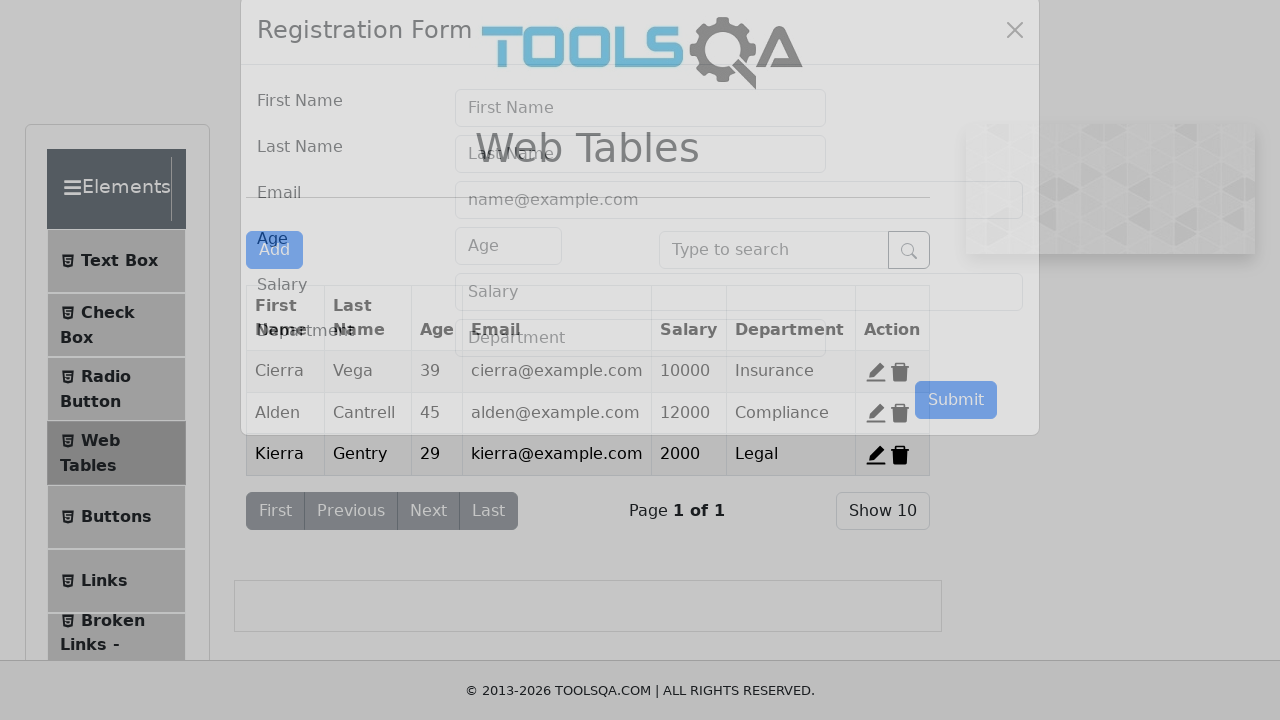

Filled first name field with 'Fabiana' on #firstName
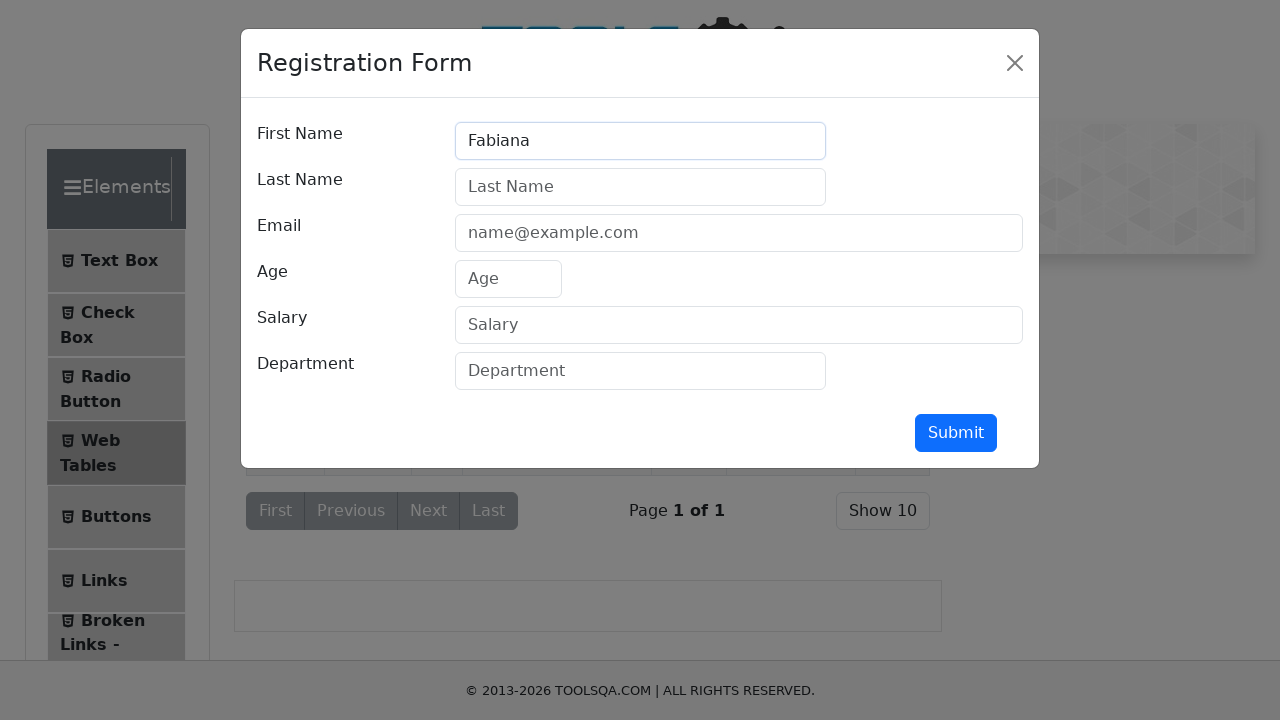

Filled last name field with 'Dominguez' on #lastName
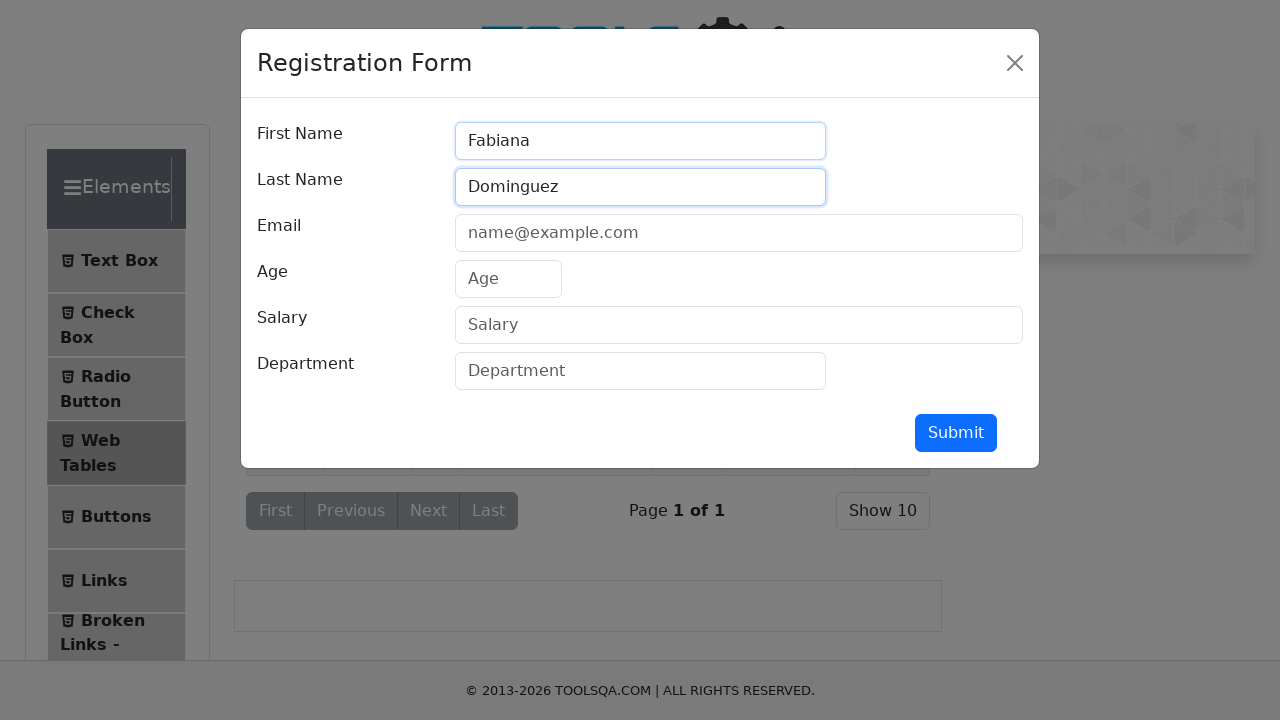

Filled email field with 'fabi.laree@gmail.com' on #userEmail
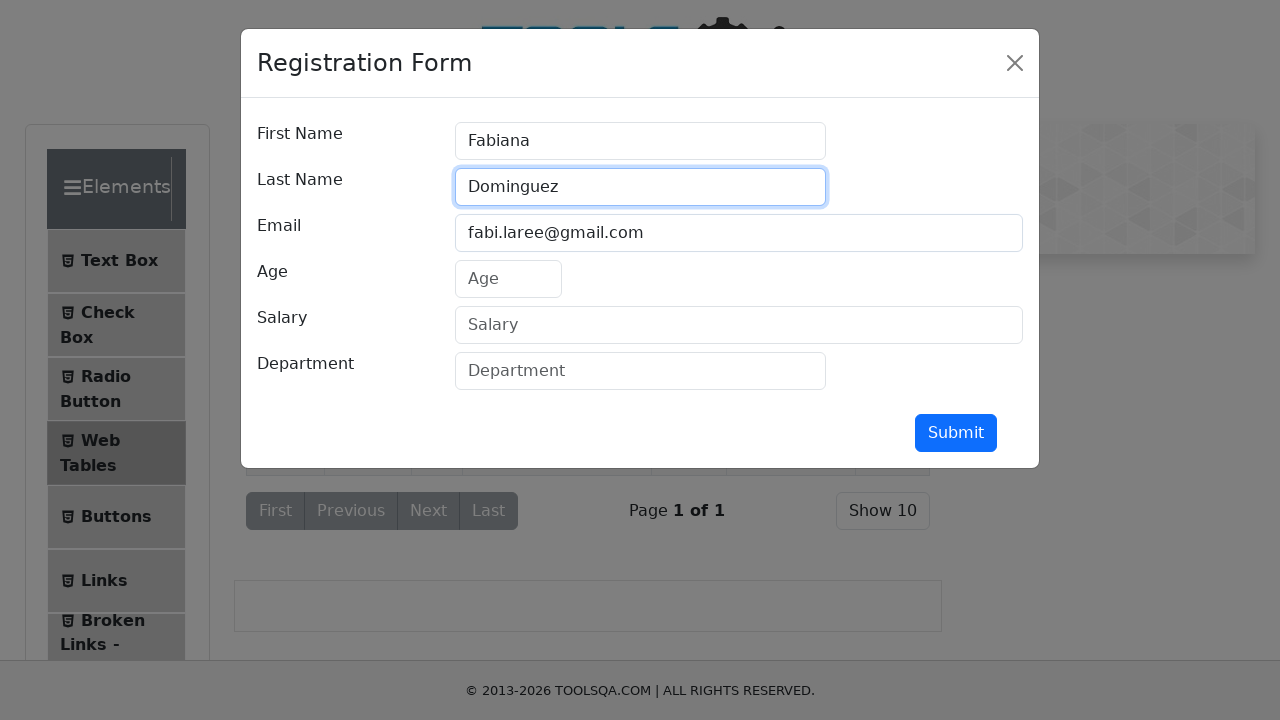

Filled age field with '23' on #age
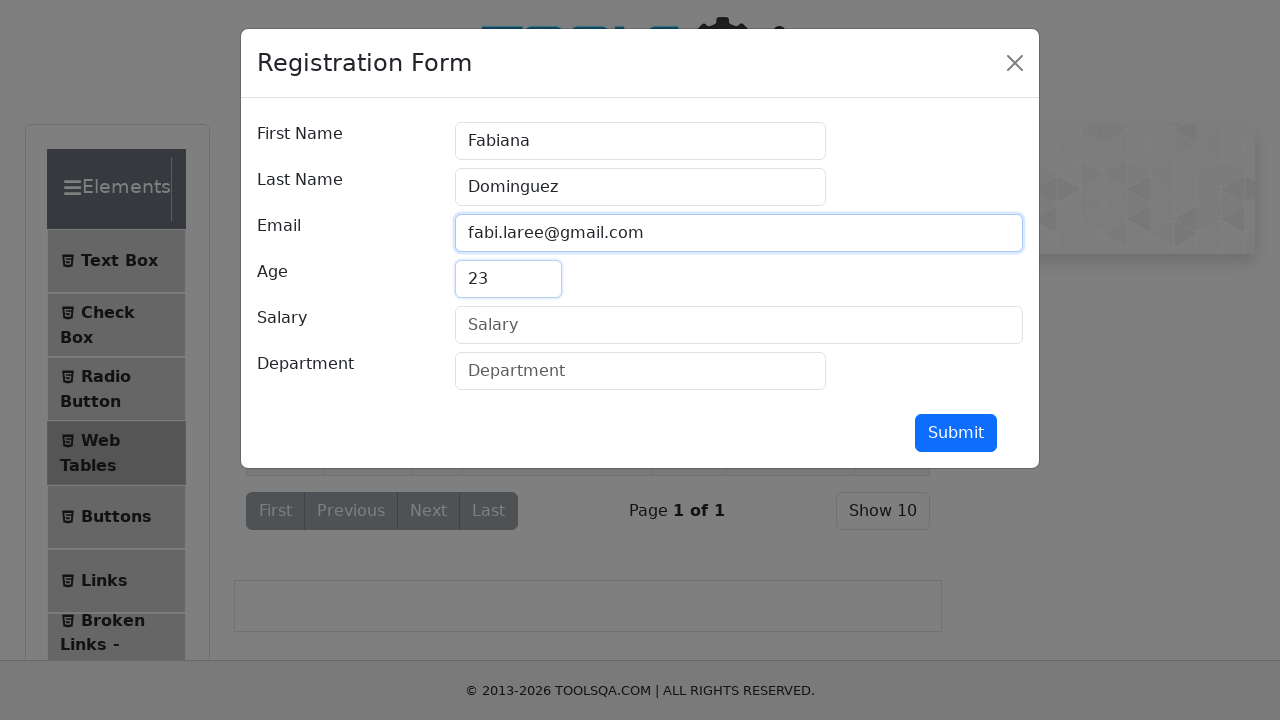

Filled salary field with '123456' on #salary
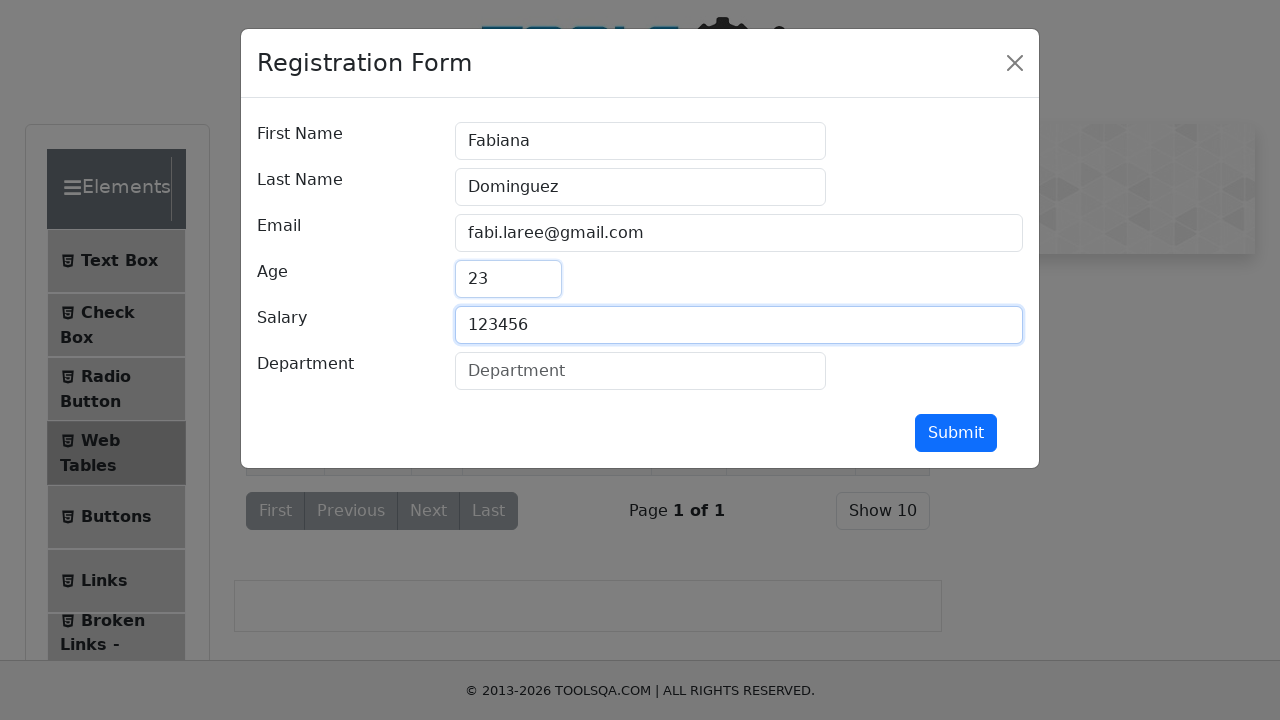

Filled department field with 'QA' on #department
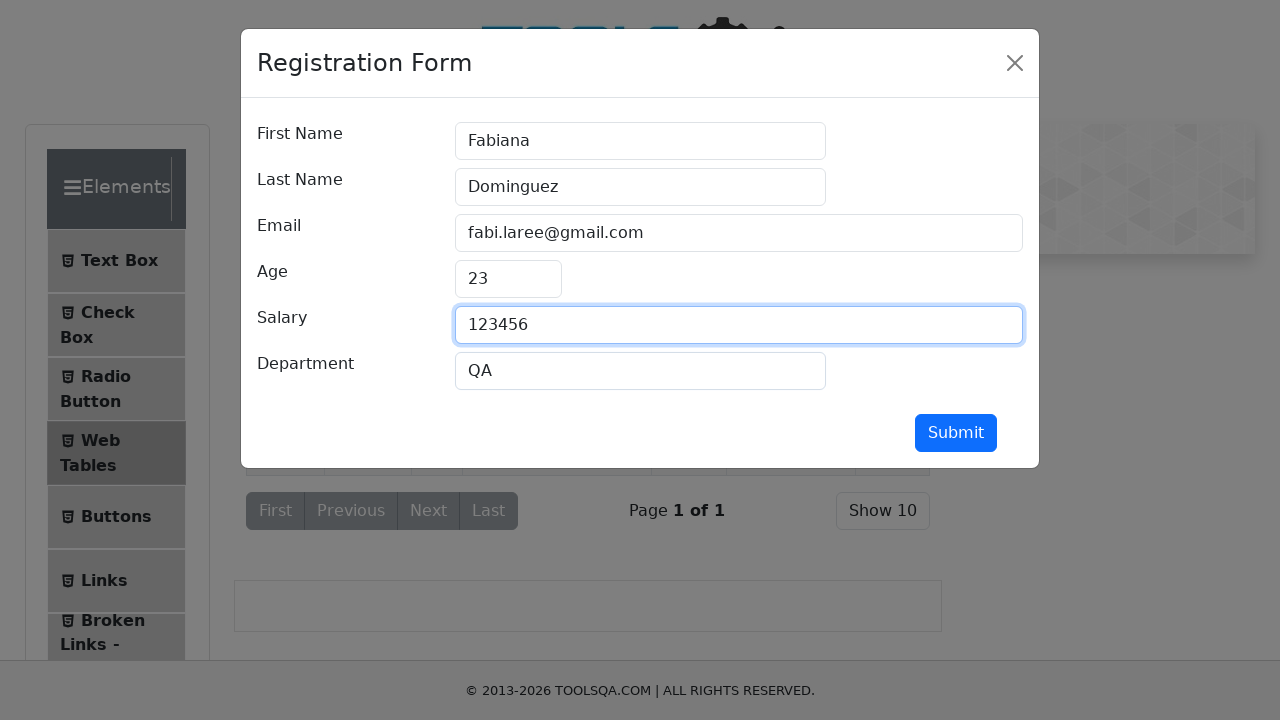

Clicked submit button to add new record at (956, 433) on #submit
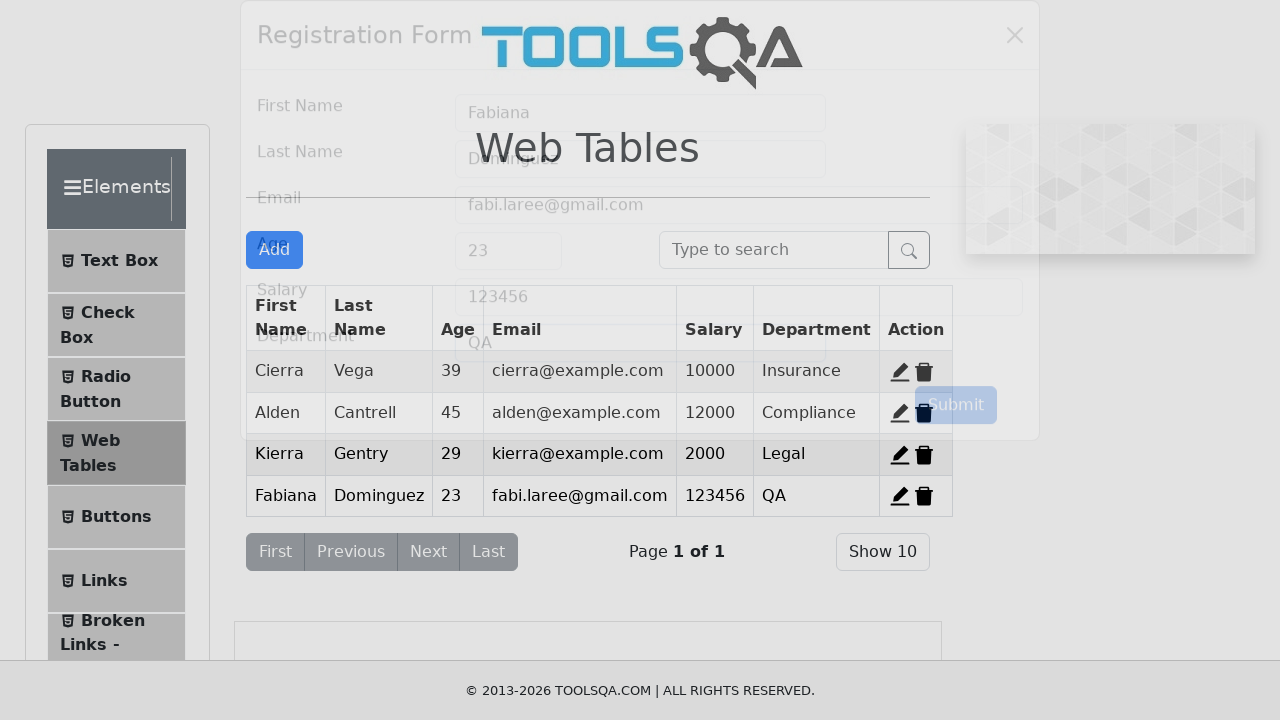

Waited for table to update with new record
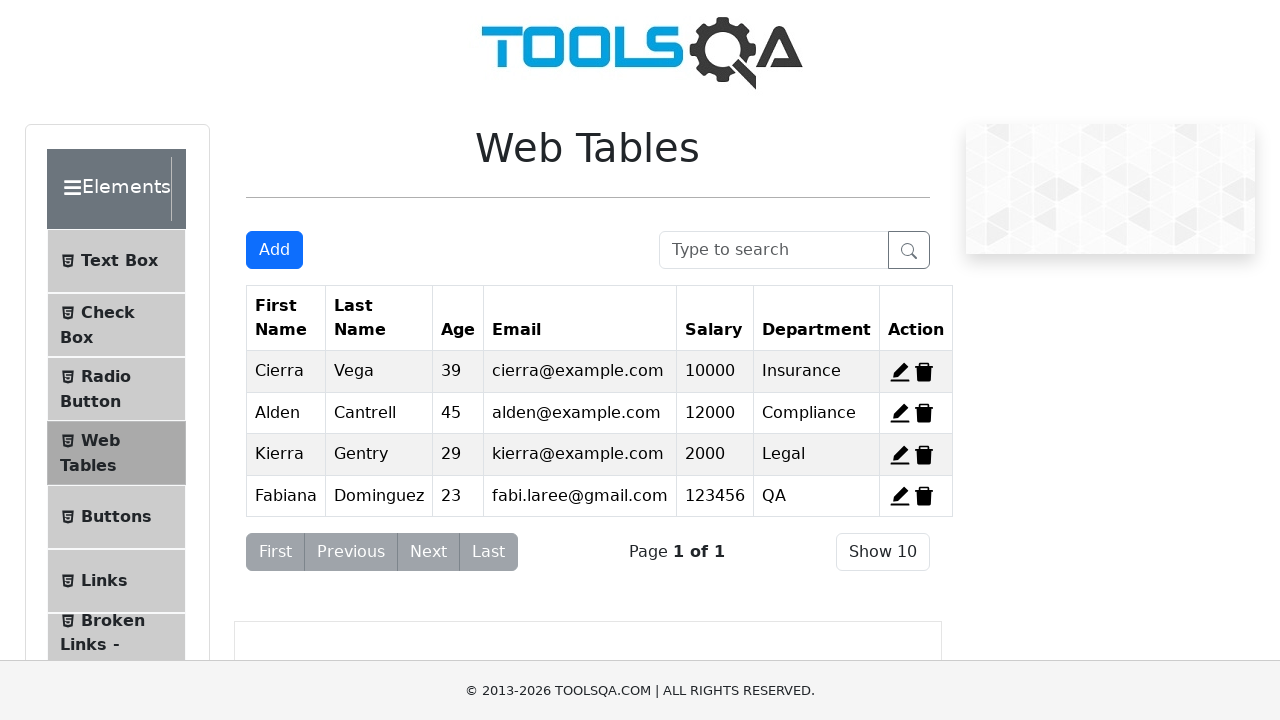

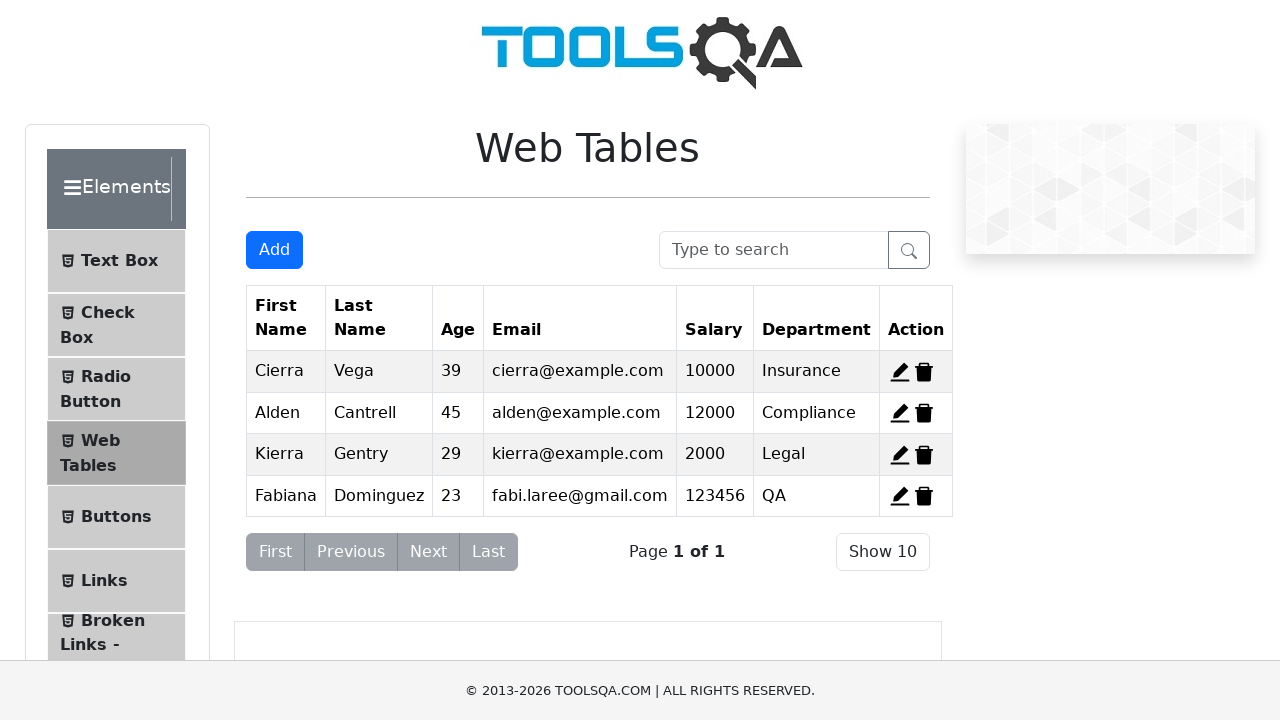